Tests that new todo items are appended to the bottom of the list by creating 3 items and verifying the count

Starting URL: https://demo.playwright.dev/todomvc

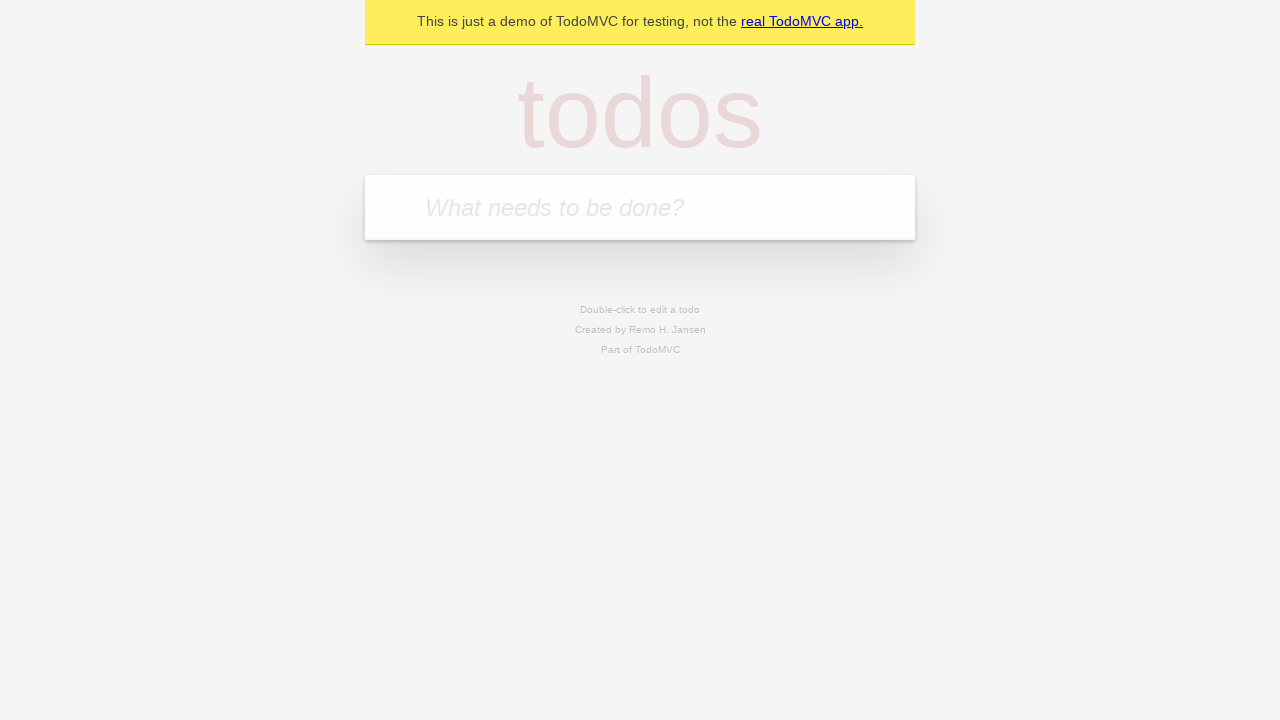

Located the todo input field with placeholder 'What needs to be done?'
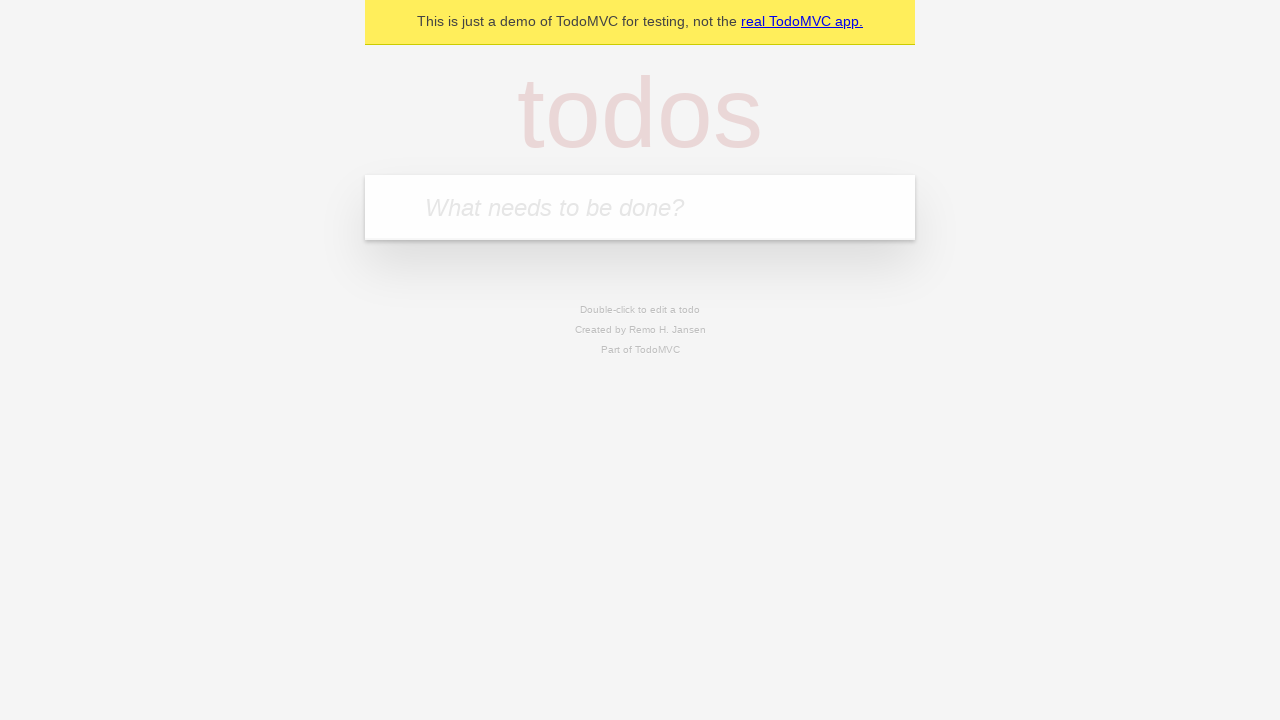

Filled todo input with 'buy some cheese' on internal:attr=[placeholder="What needs to be done?"i]
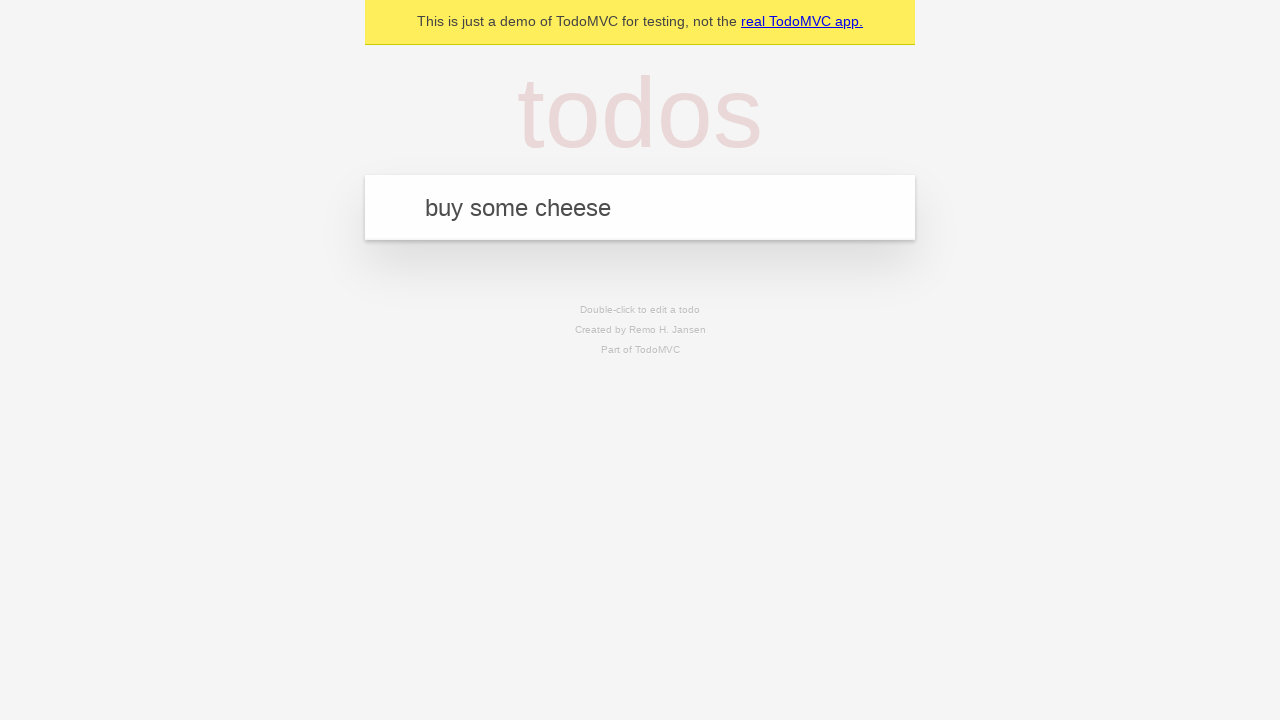

Pressed Enter to add first todo item on internal:attr=[placeholder="What needs to be done?"i]
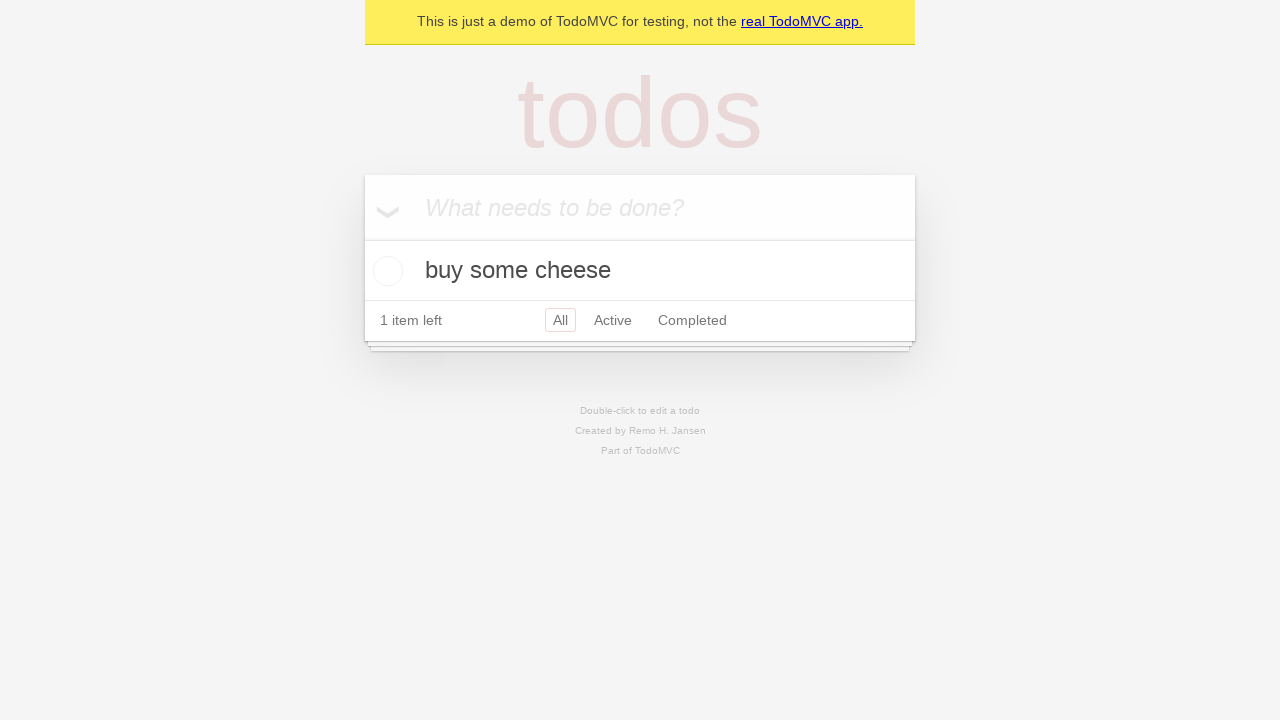

Filled todo input with 'feed the cat' on internal:attr=[placeholder="What needs to be done?"i]
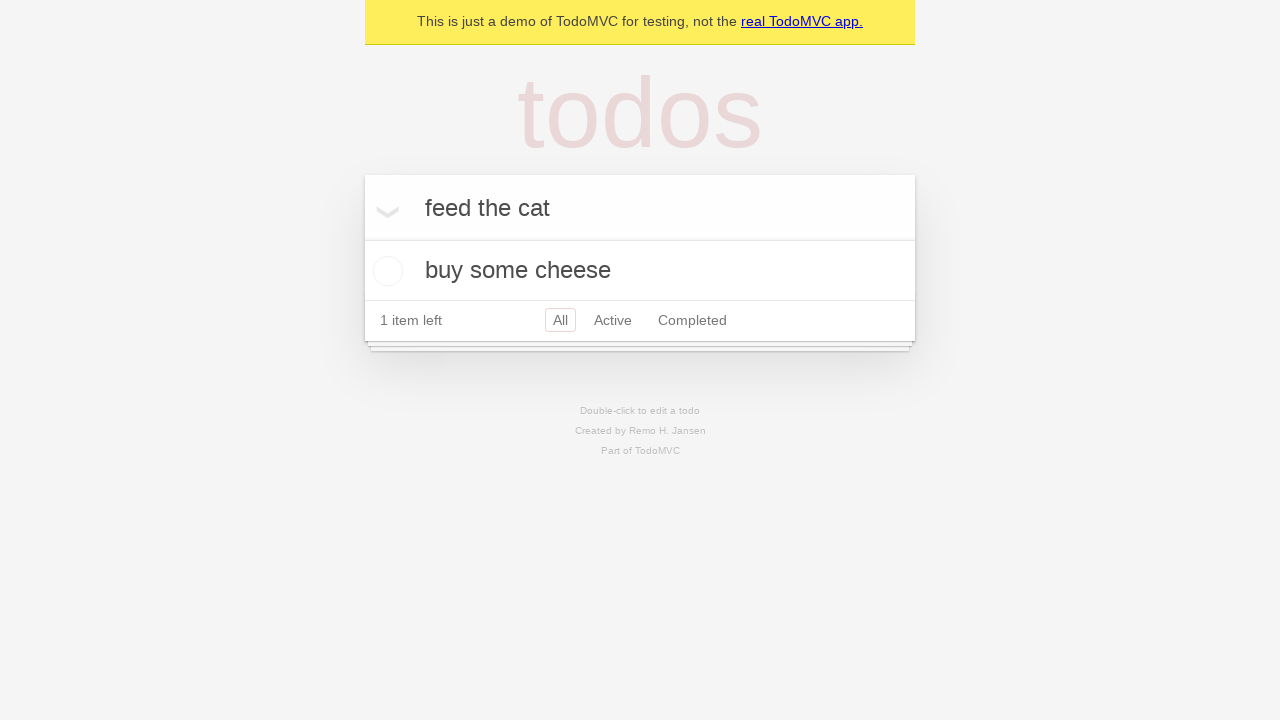

Pressed Enter to add second todo item on internal:attr=[placeholder="What needs to be done?"i]
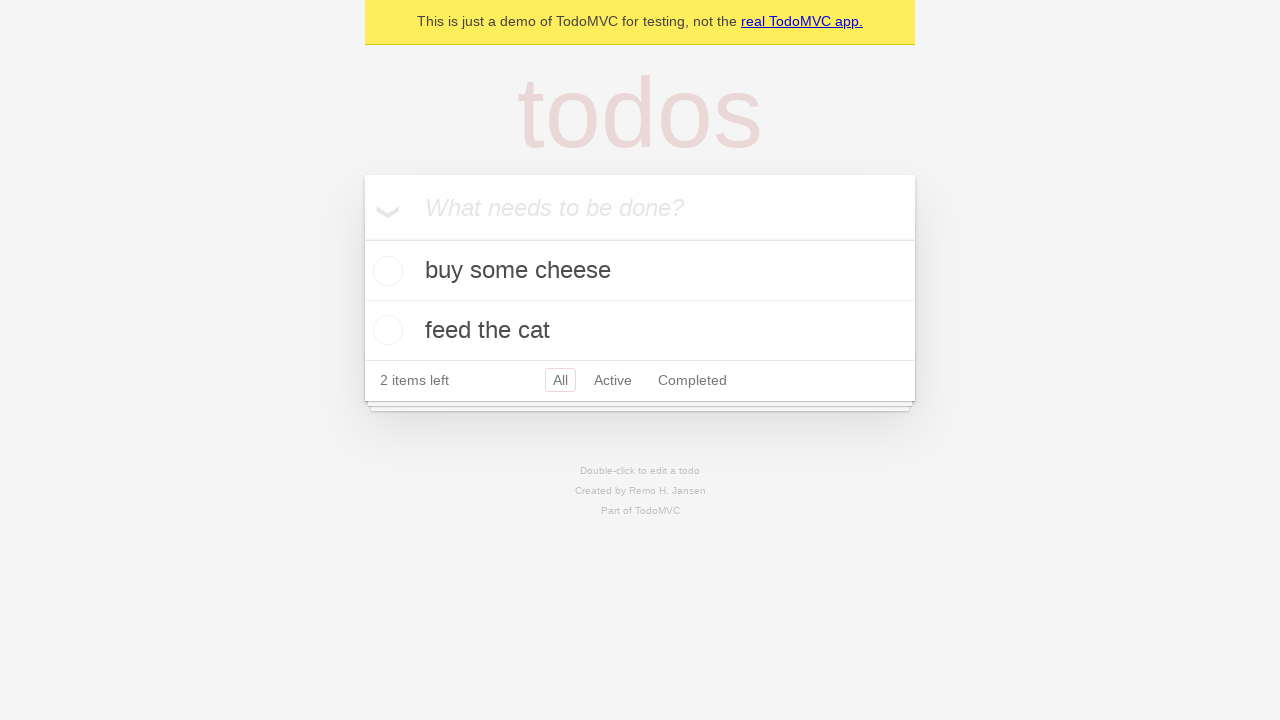

Filled todo input with 'book a doctors appointment' on internal:attr=[placeholder="What needs to be done?"i]
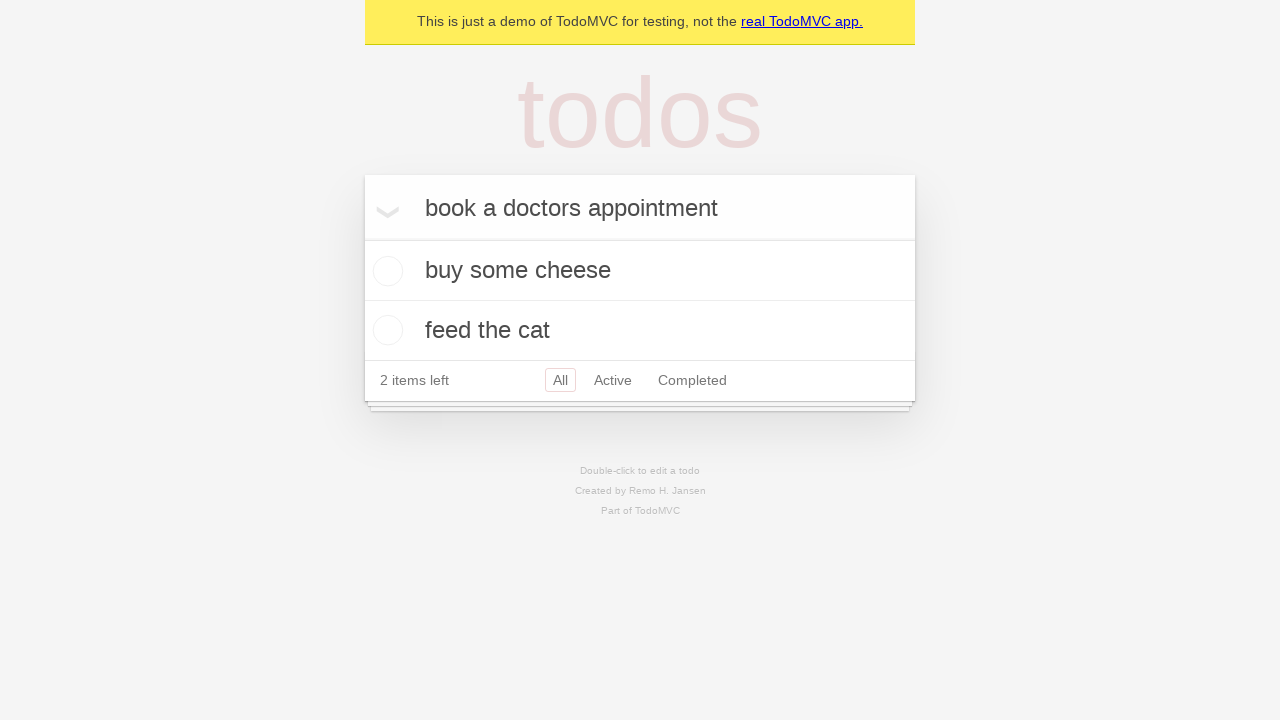

Pressed Enter to add third todo item on internal:attr=[placeholder="What needs to be done?"i]
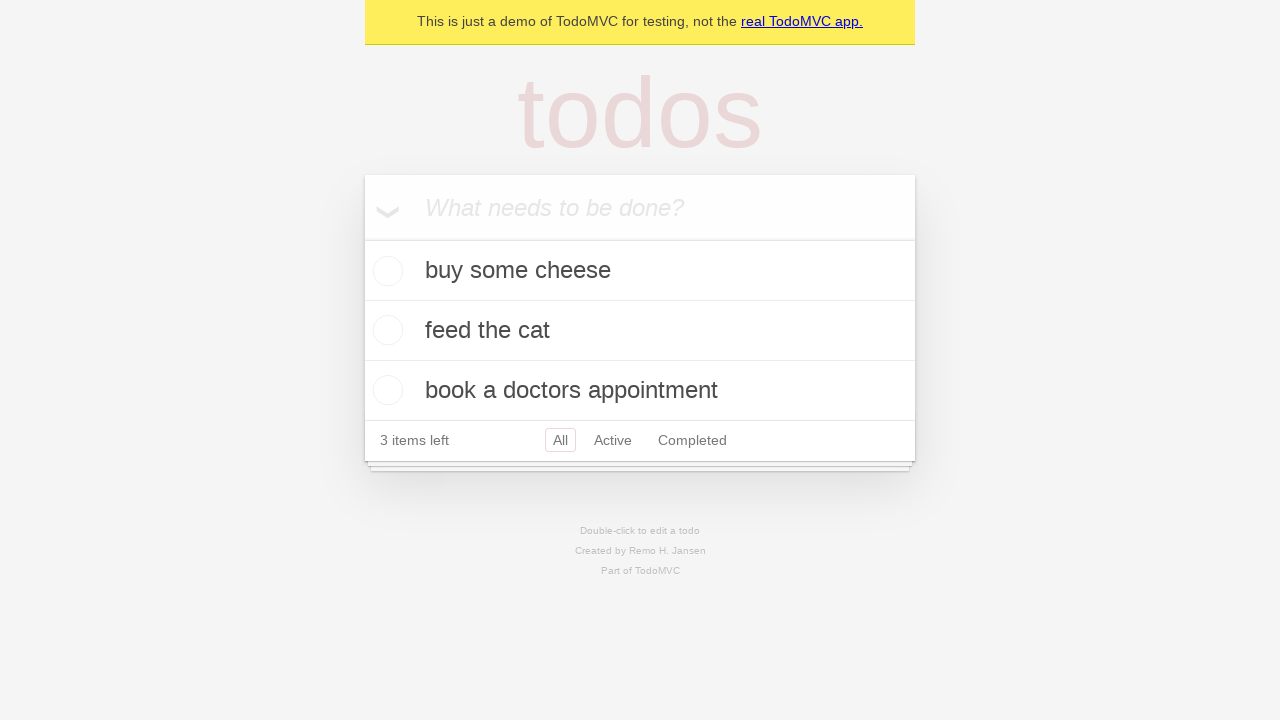

Waited for todo counter element to appear
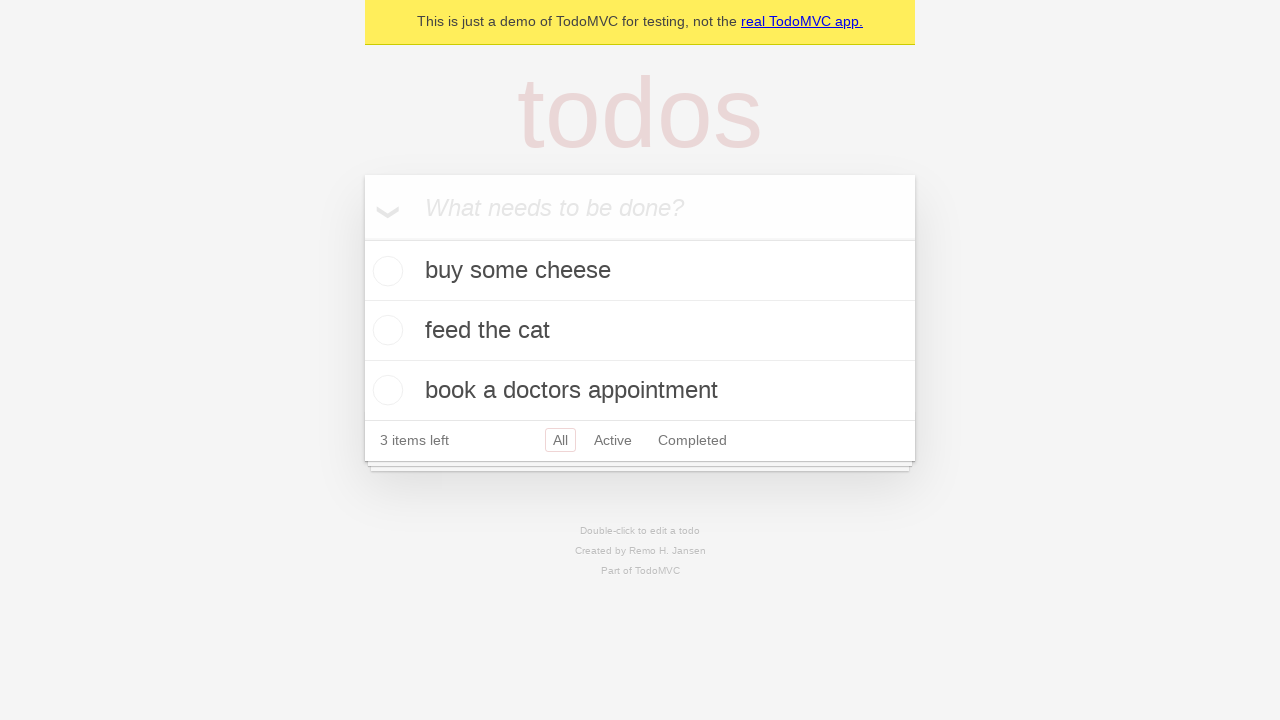

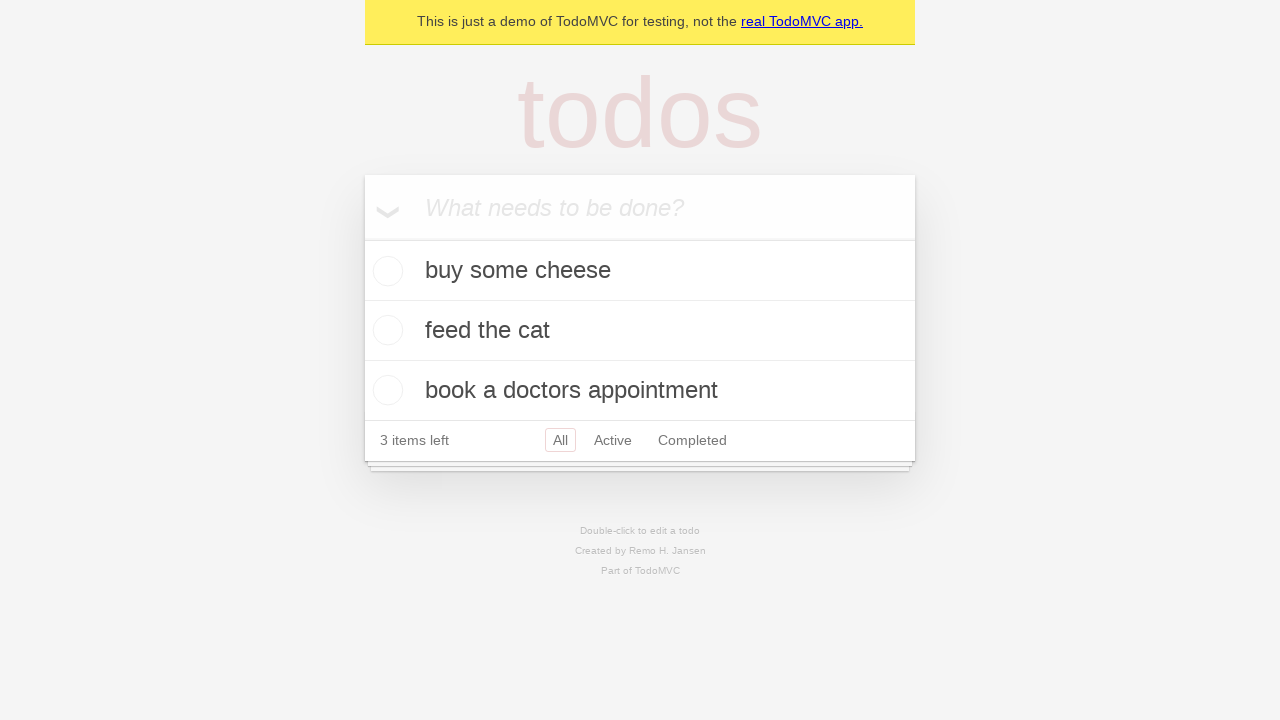